Tests hover functionality by moving mouse over images to reveal hidden text elements

Starting URL: https://practice.cydeo.com/hovers

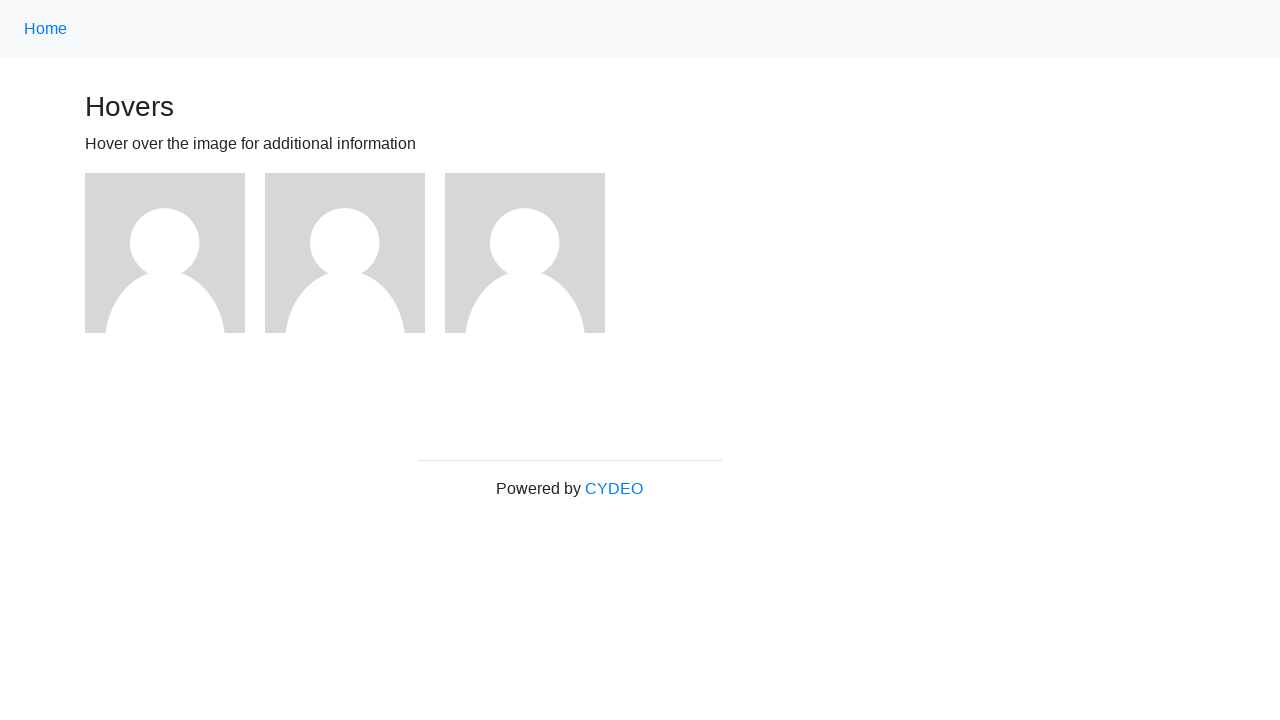

Hovered over first image to reveal hidden text at (165, 253) on (//img)[1]
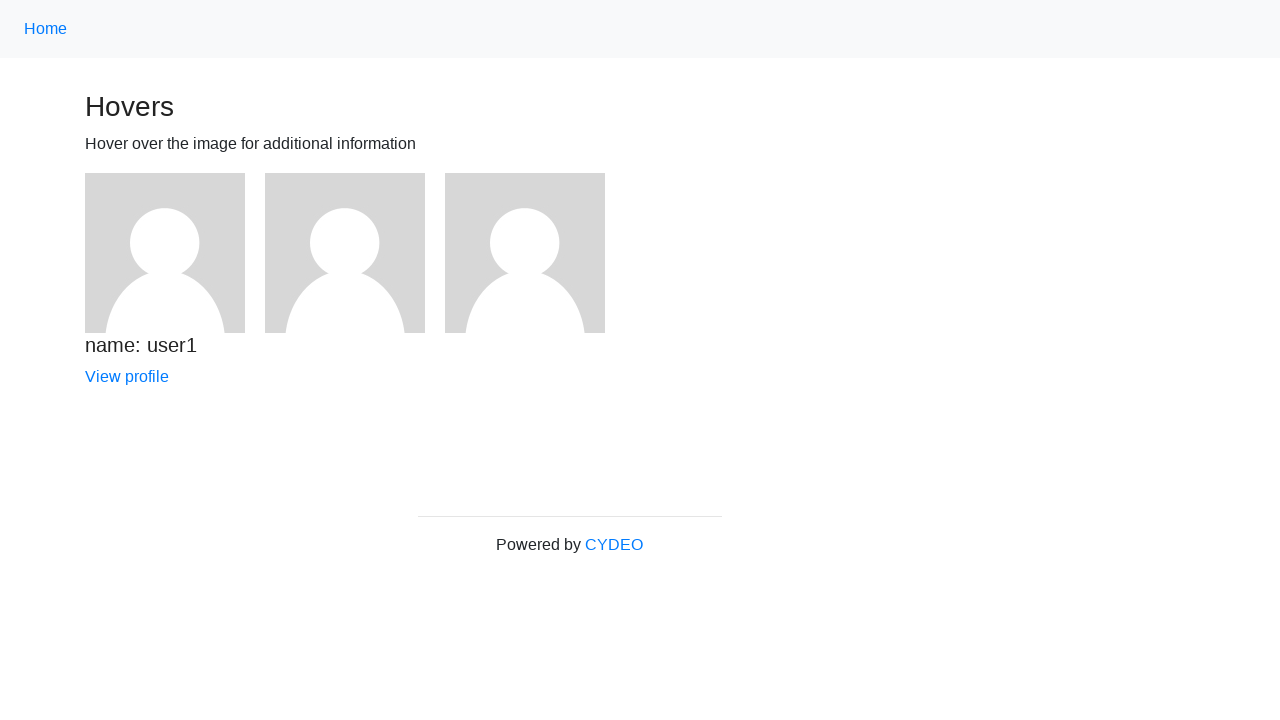

Verified that 'name: user1' text is visible for first image
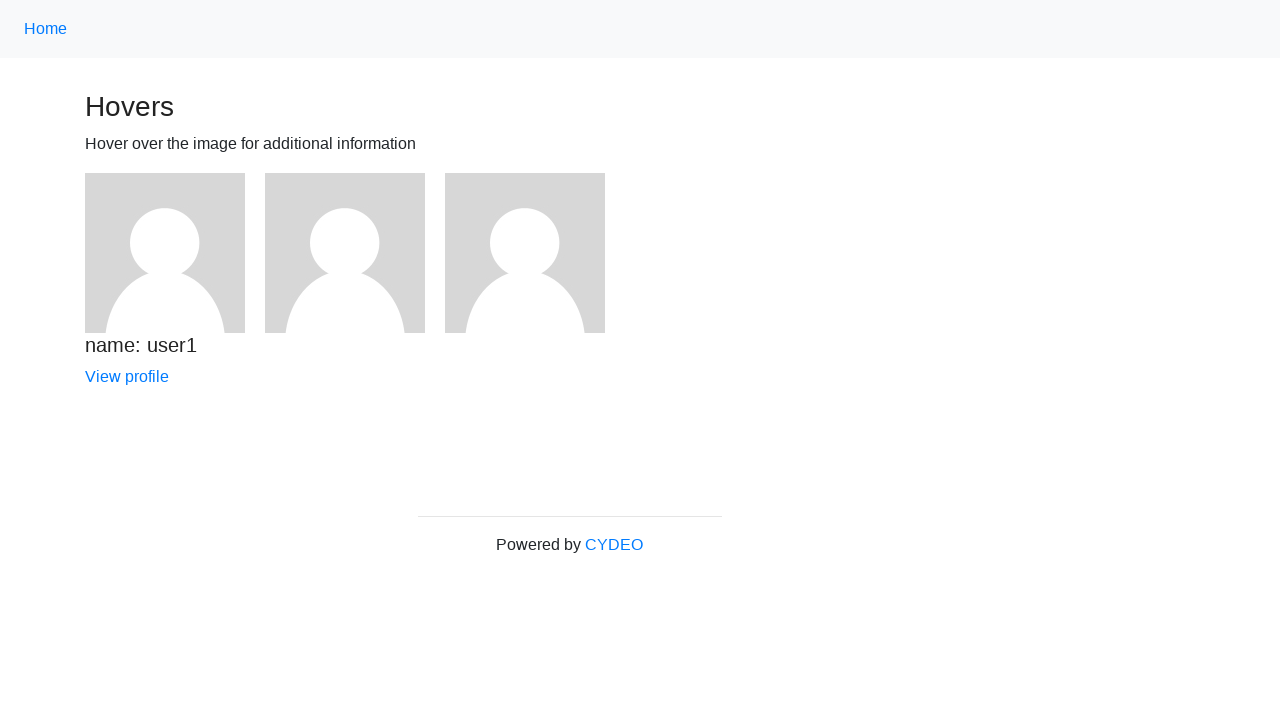

Hovered over image to reveal hidden text at (165, 253) on img >> nth=0
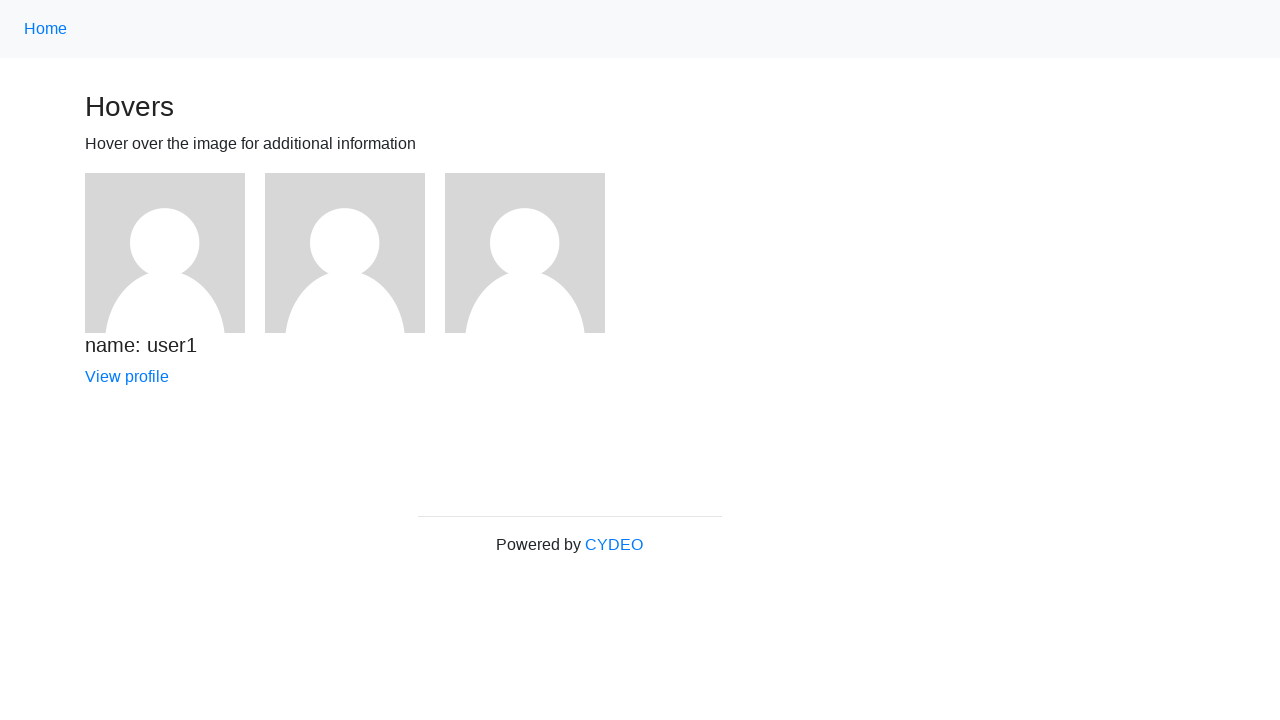

Waited 2 seconds between hovering over images
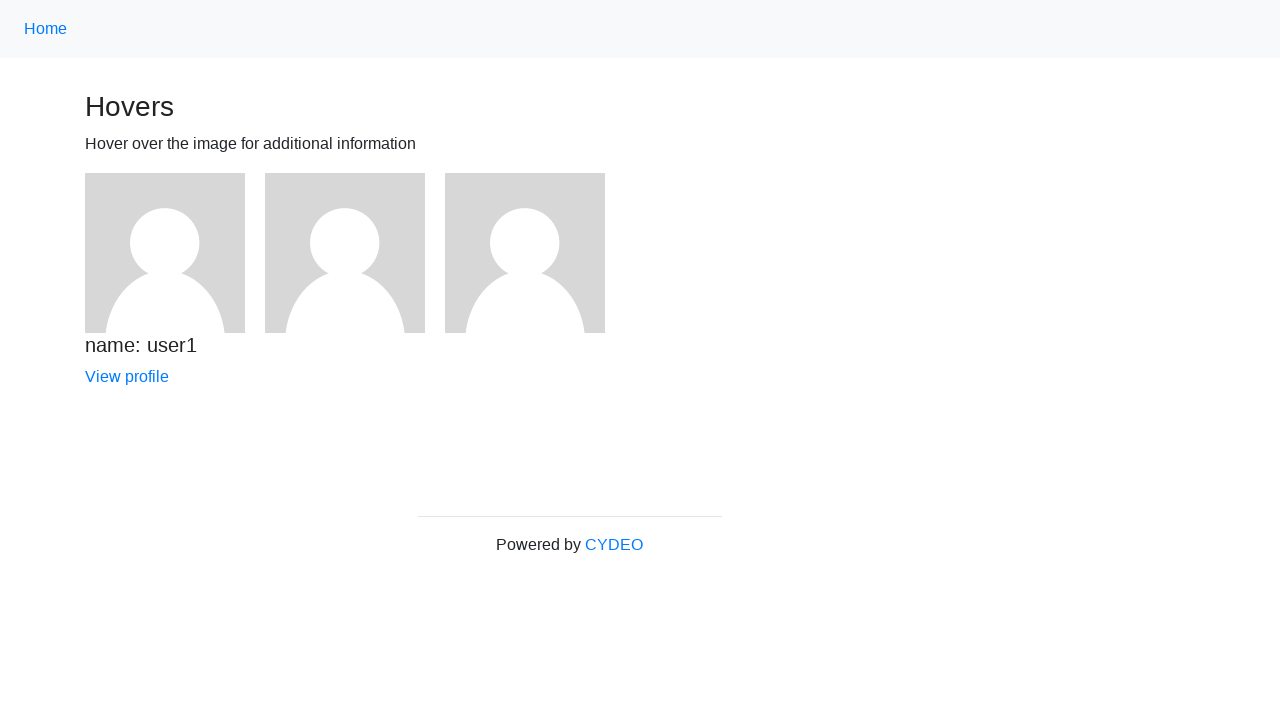

Hovered over image to reveal hidden text at (345, 253) on img >> nth=1
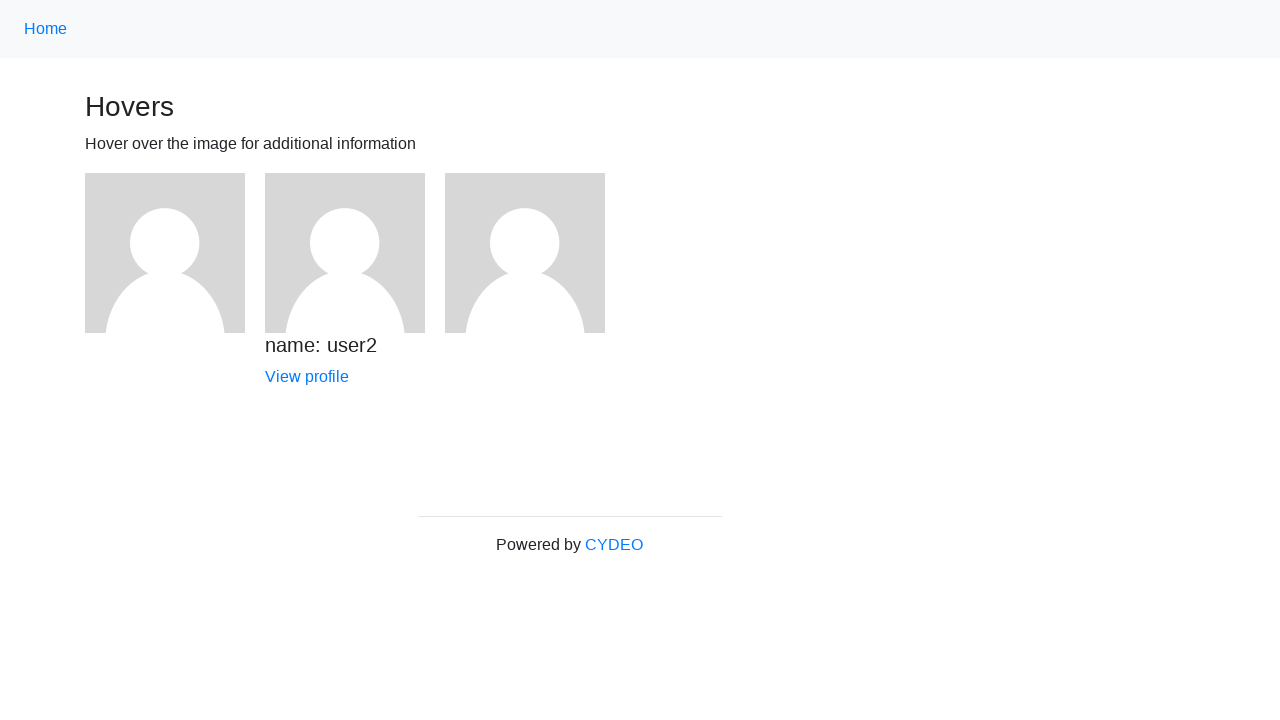

Waited 2 seconds between hovering over images
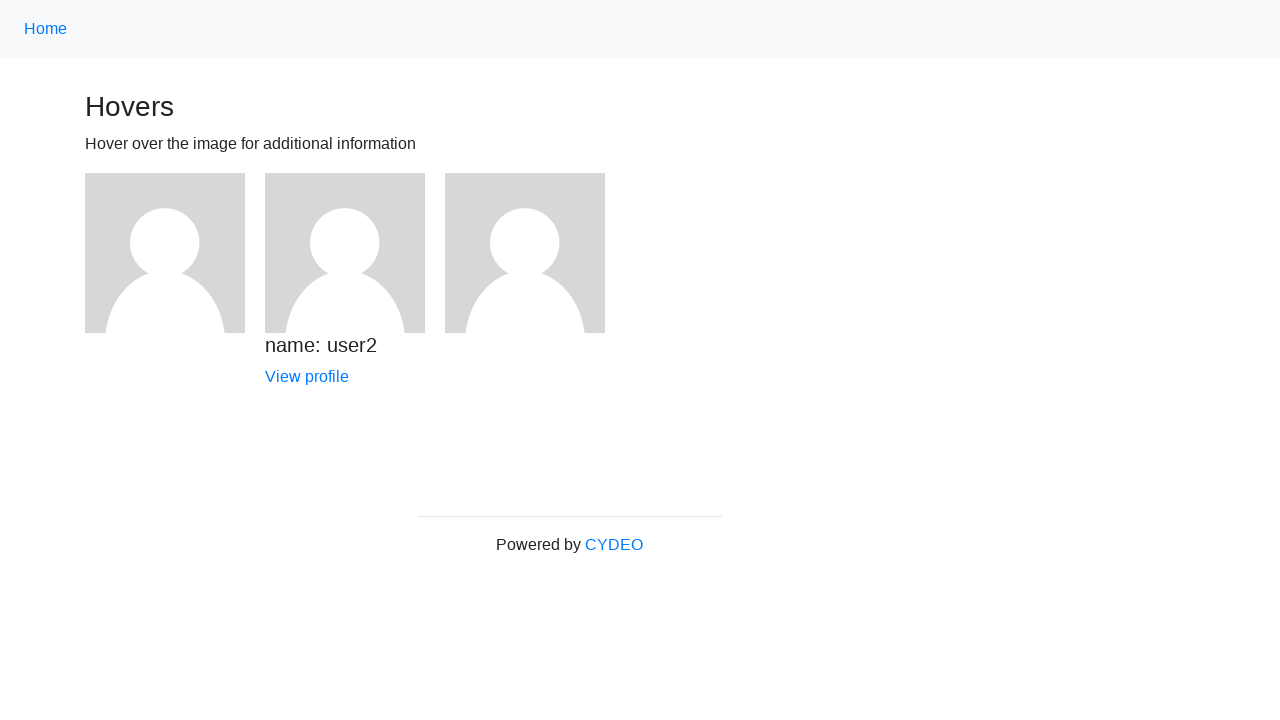

Hovered over image to reveal hidden text at (525, 253) on img >> nth=2
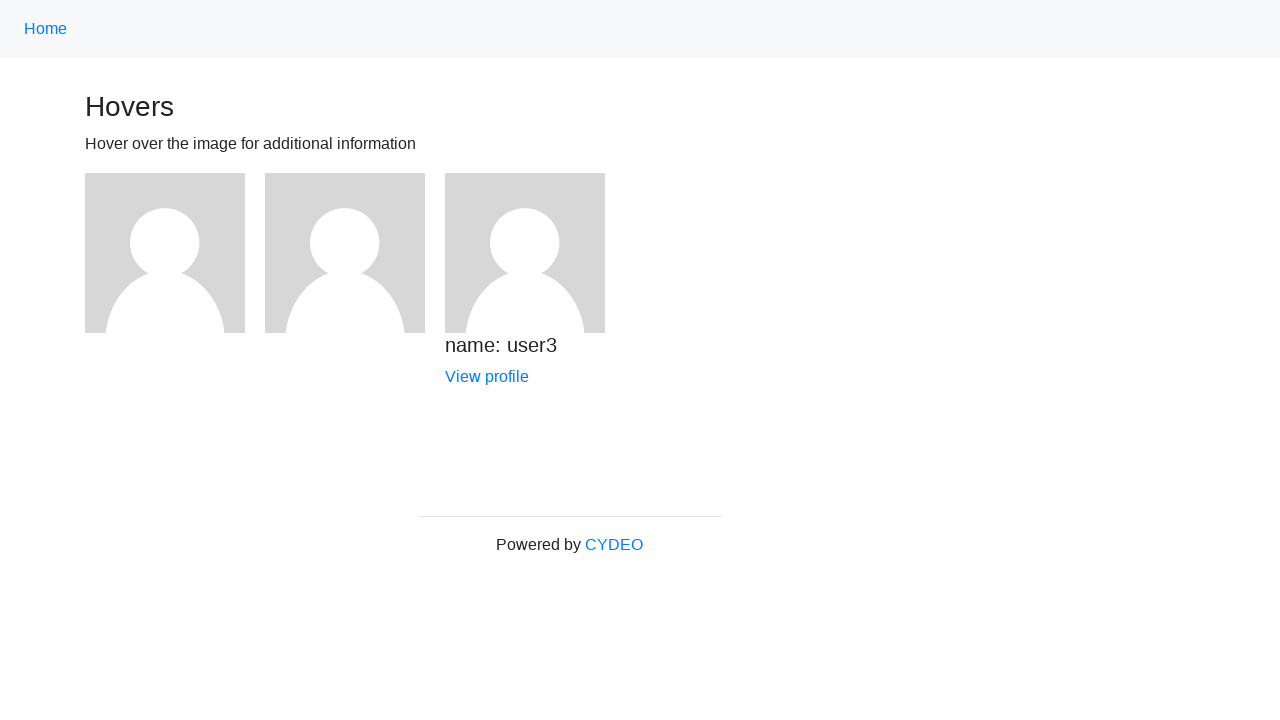

Waited 2 seconds between hovering over images
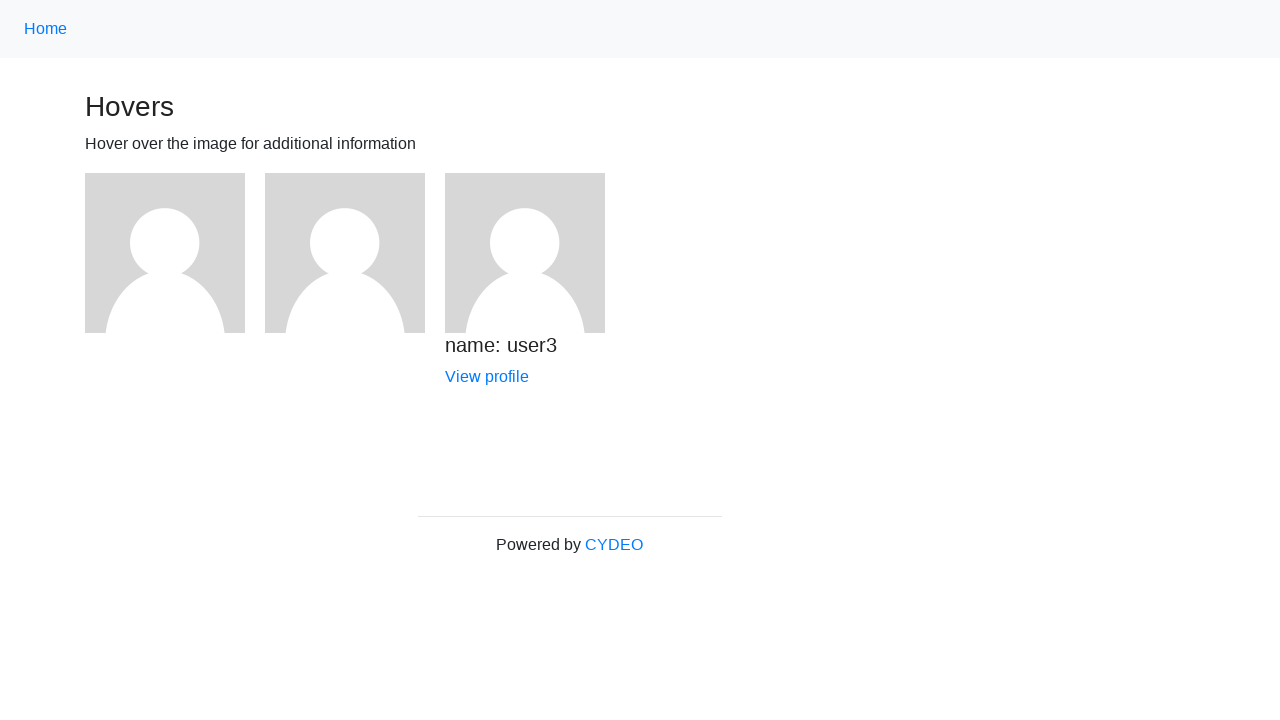

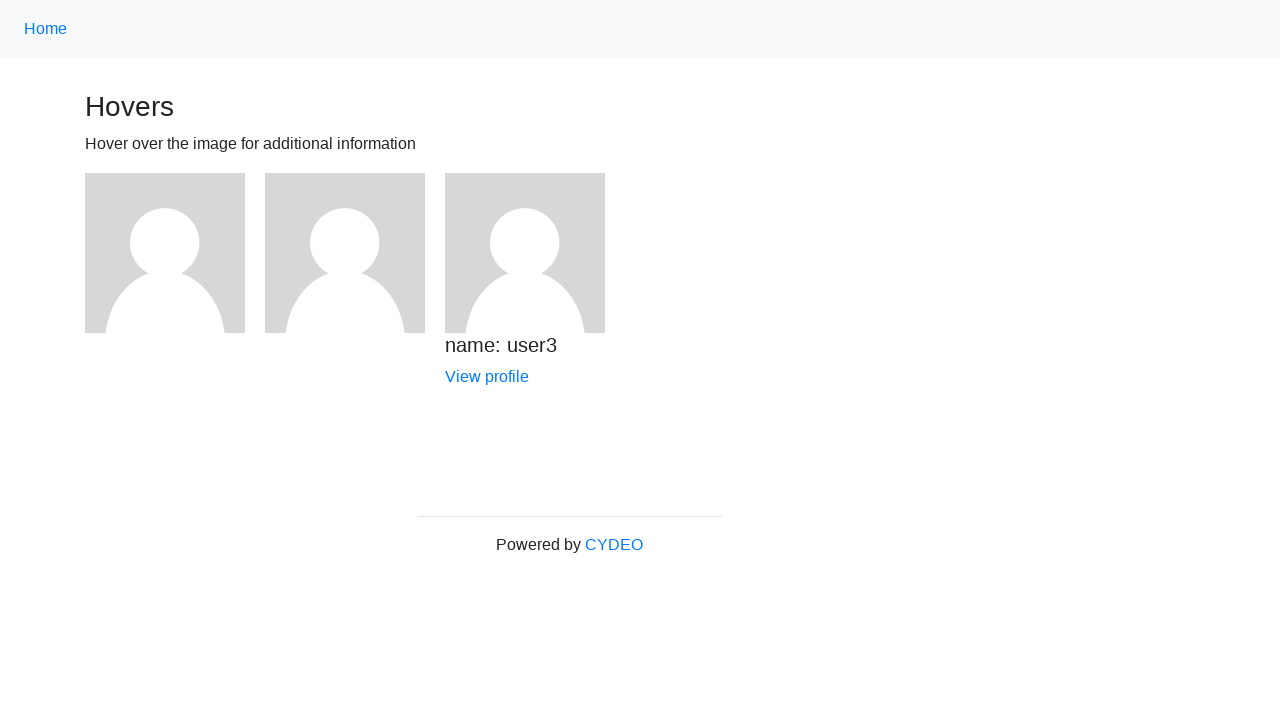